Navigates to UQ Mobile's device compatibility page and verifies that product listing elements are displayed on the page.

Starting URL: https://www.uqwimax.jp/mobile/products/sim/devices/

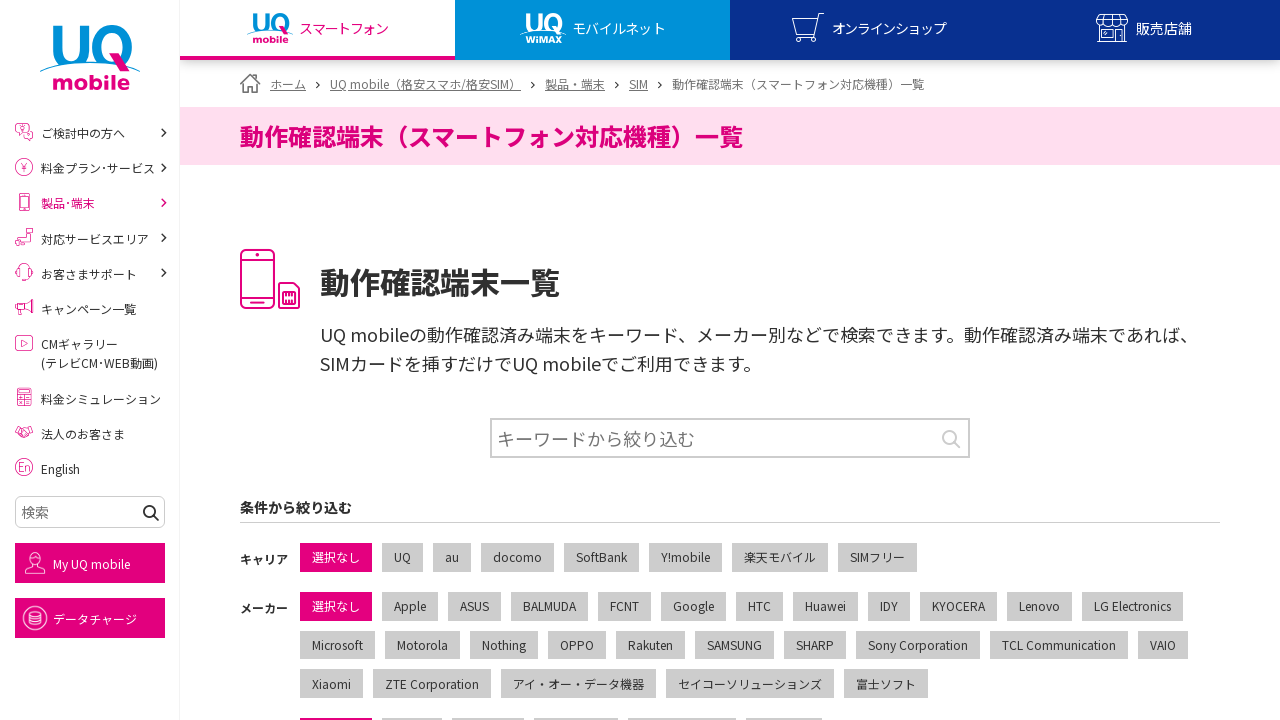

Navigated to UQ Mobile device compatibility page
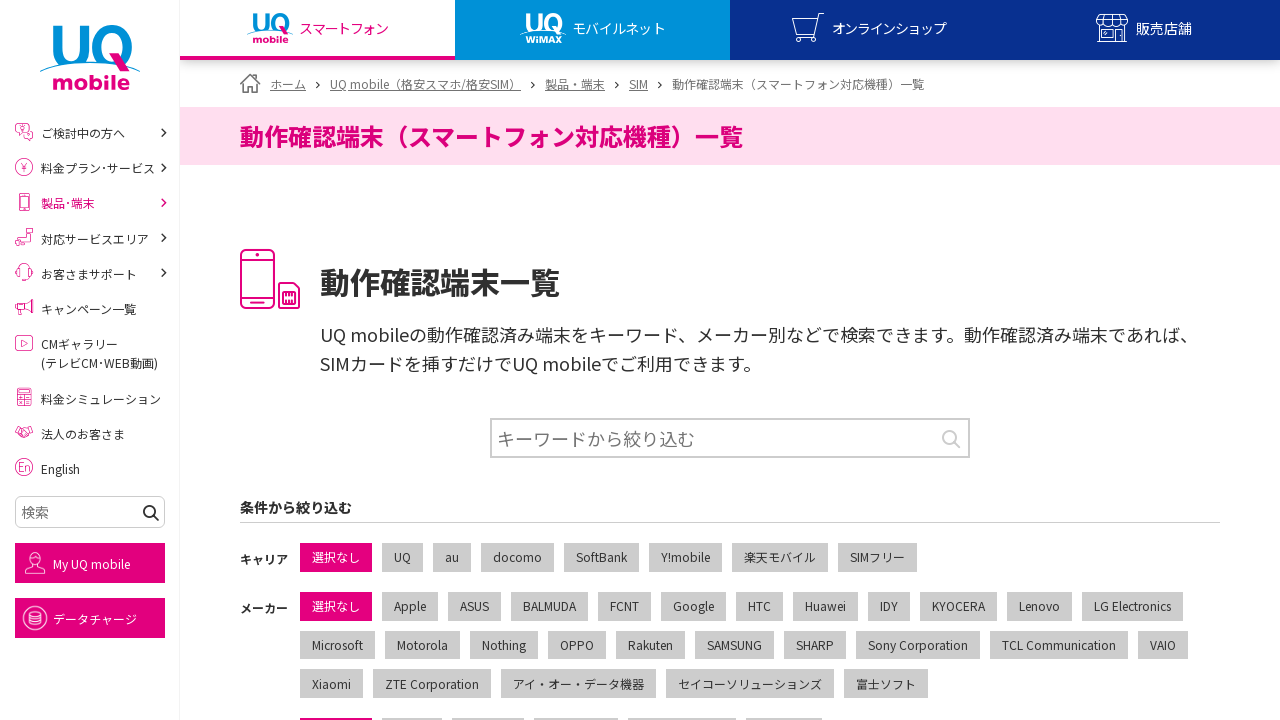

Product listing headings loaded on the page
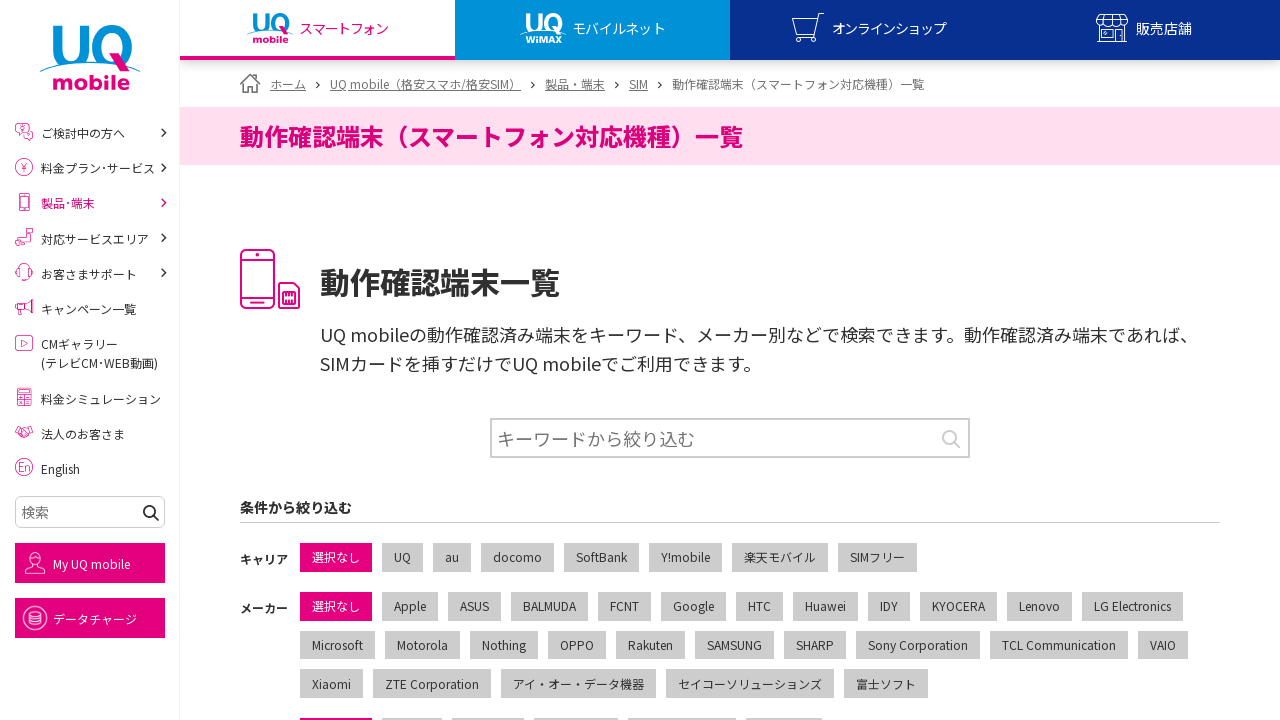

Verified that product listing elements are displayed
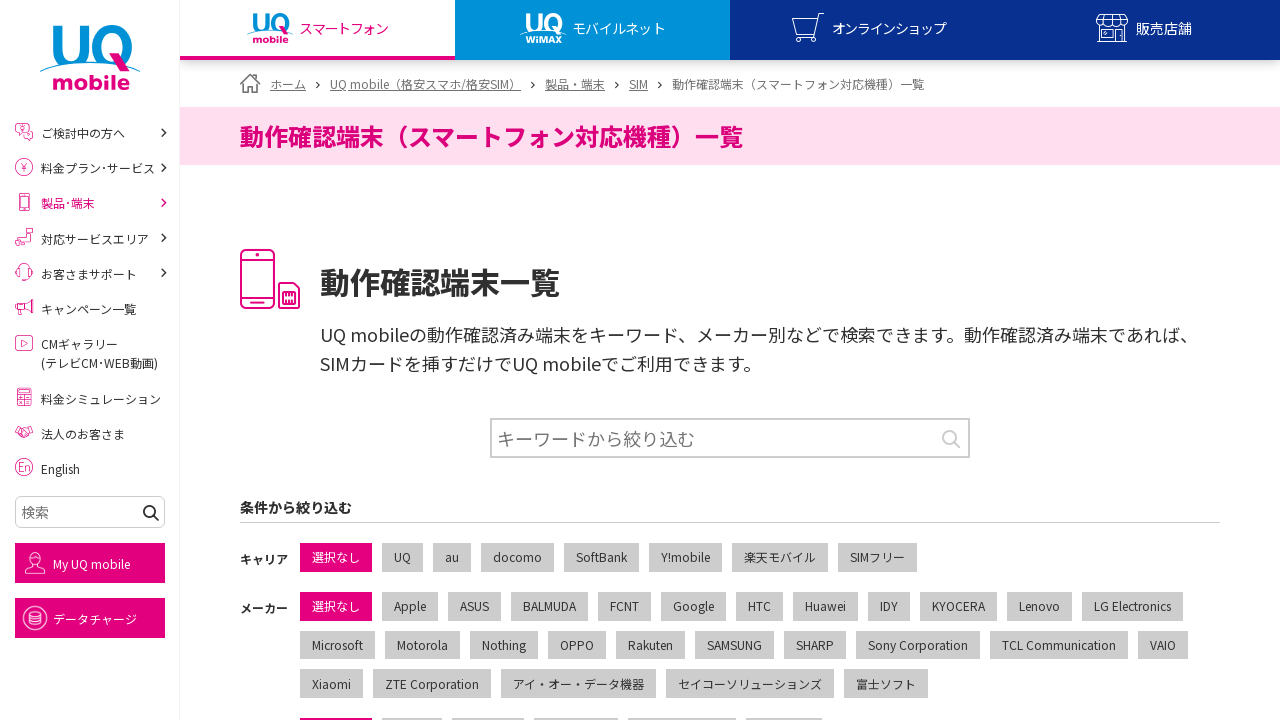

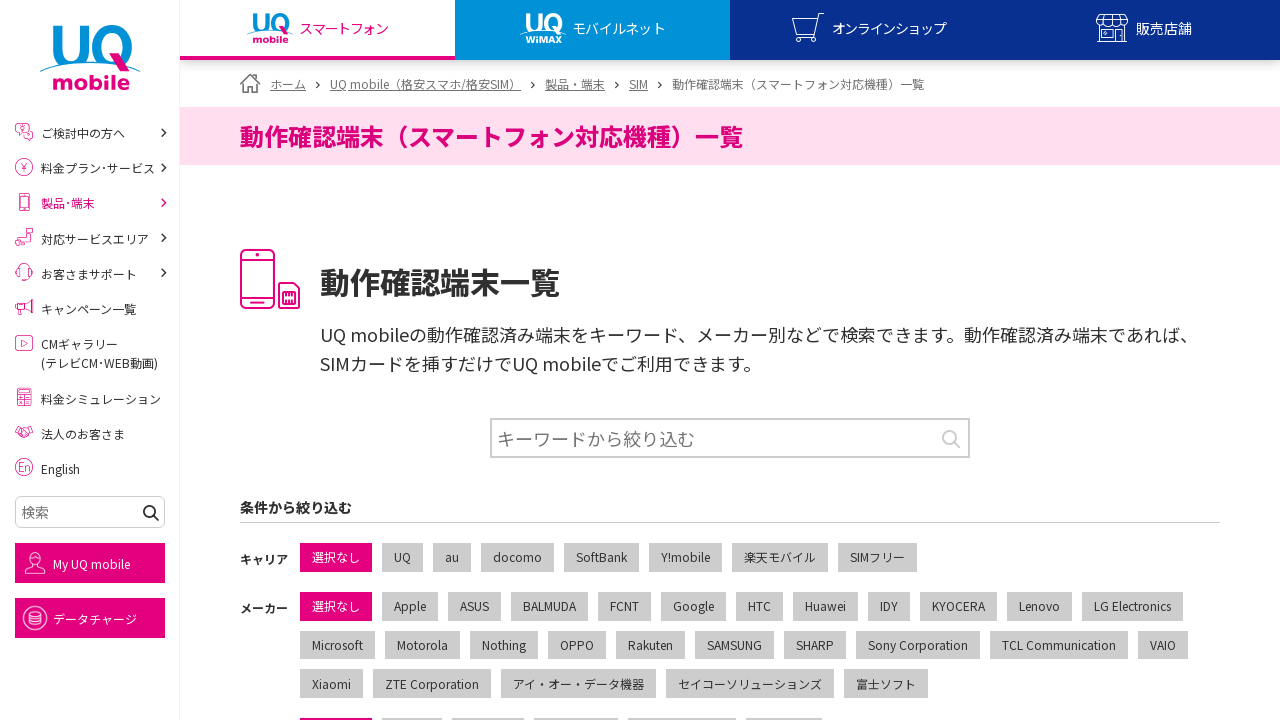